Tests opening multiple links in new browser tabs by iterating through anchor tags on a practice automation page and opening each in a new tab using keyboard shortcuts

Starting URL: https://www.rahulshettyacademy.com/AutomationPractice/

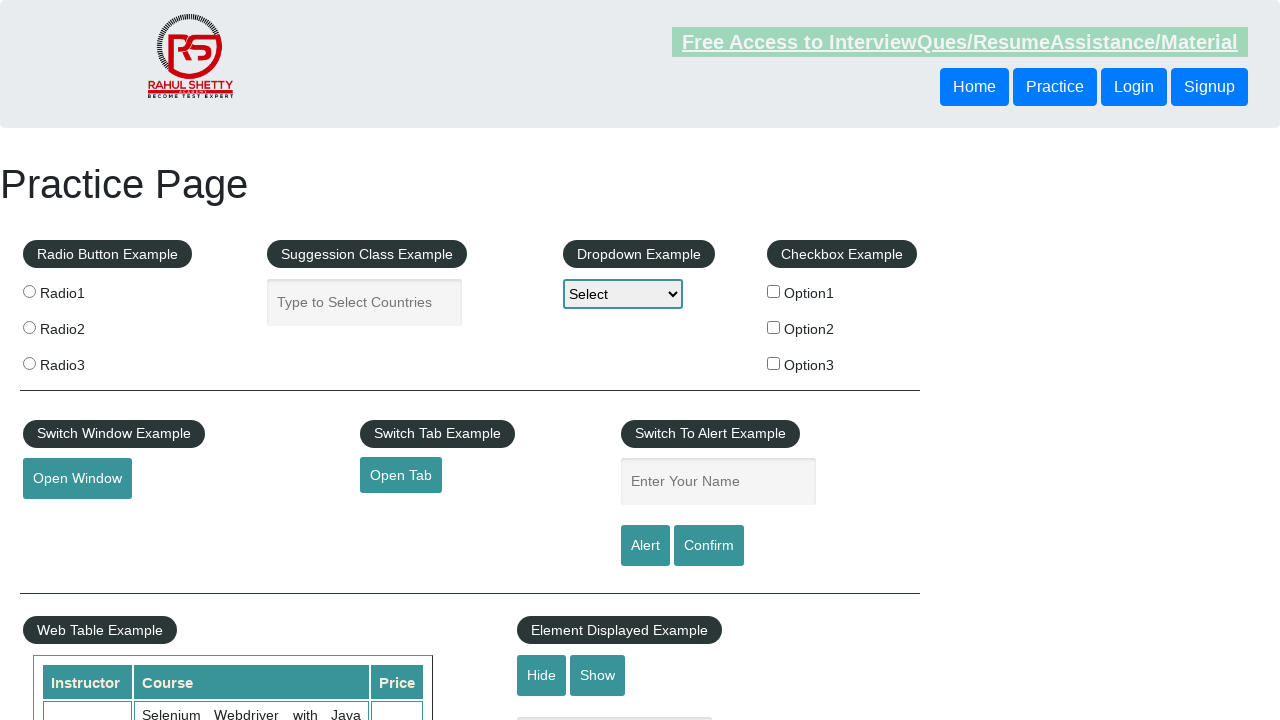

Retrieved all anchor elements from the page
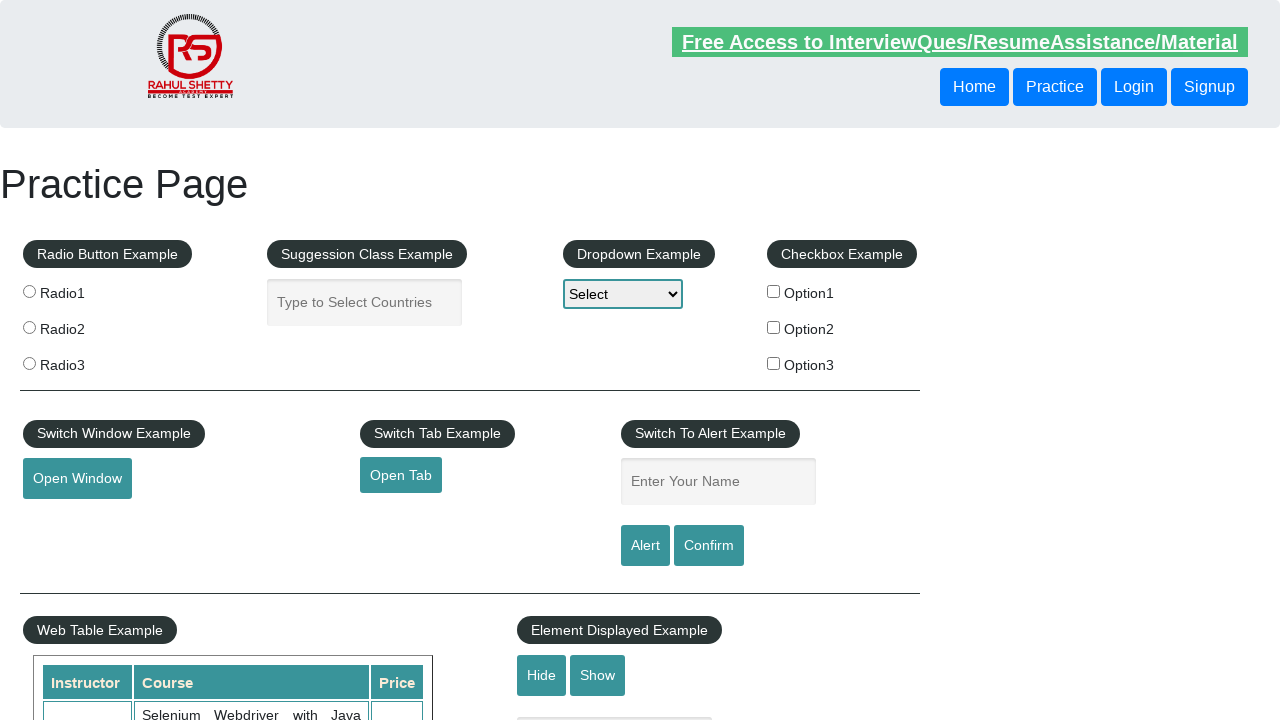

Found 27 total links on the page
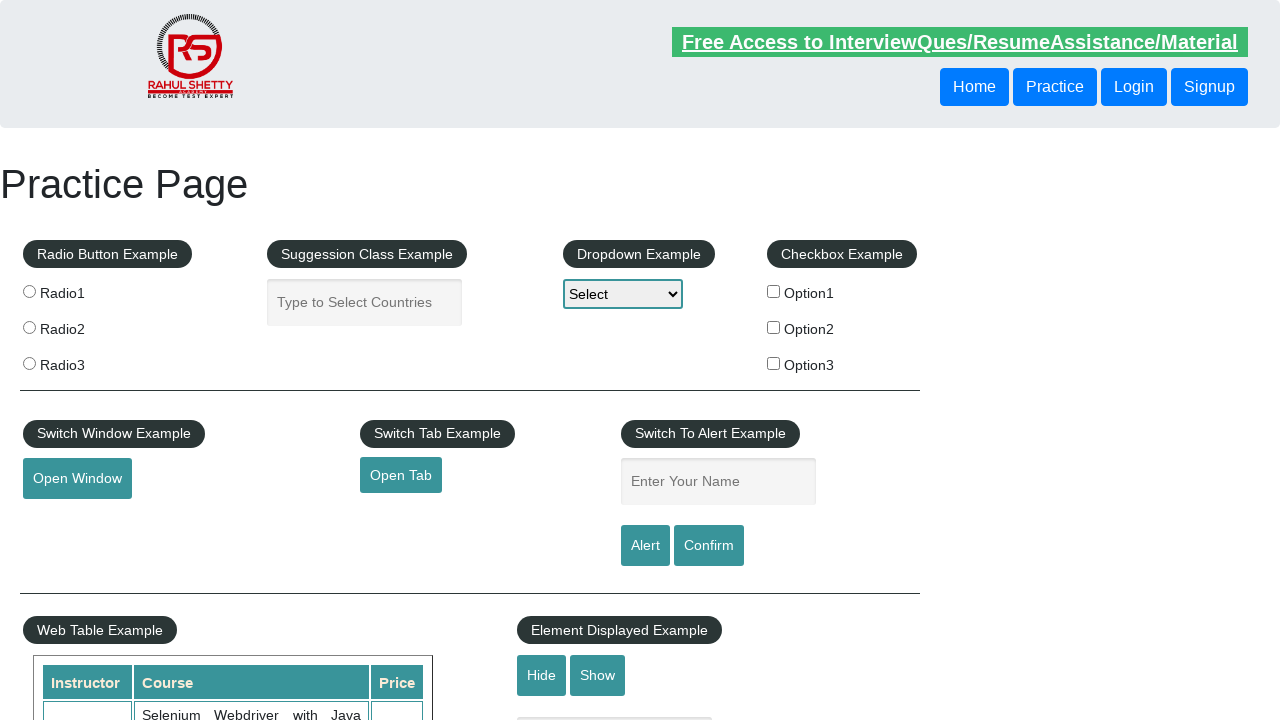

Clicked the second header link at (960, 42) on xpath=//body/header/a[2]
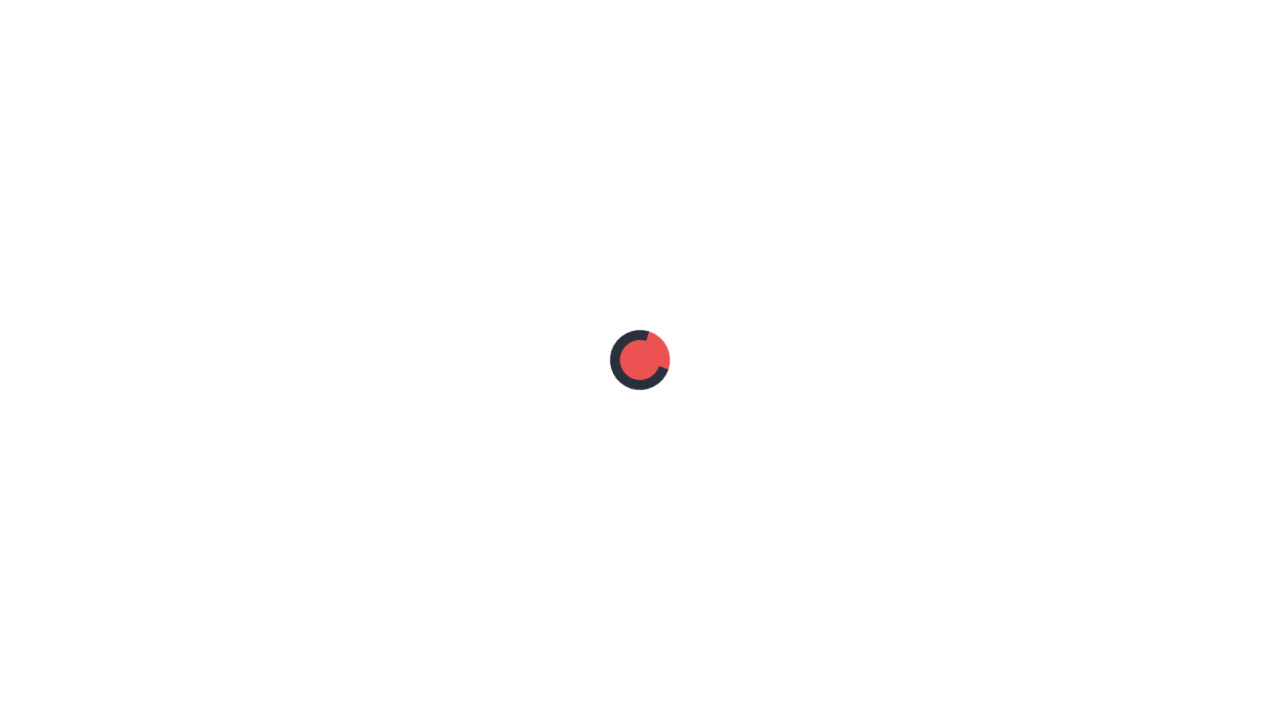

Starting to open up to 10 links in new tabs
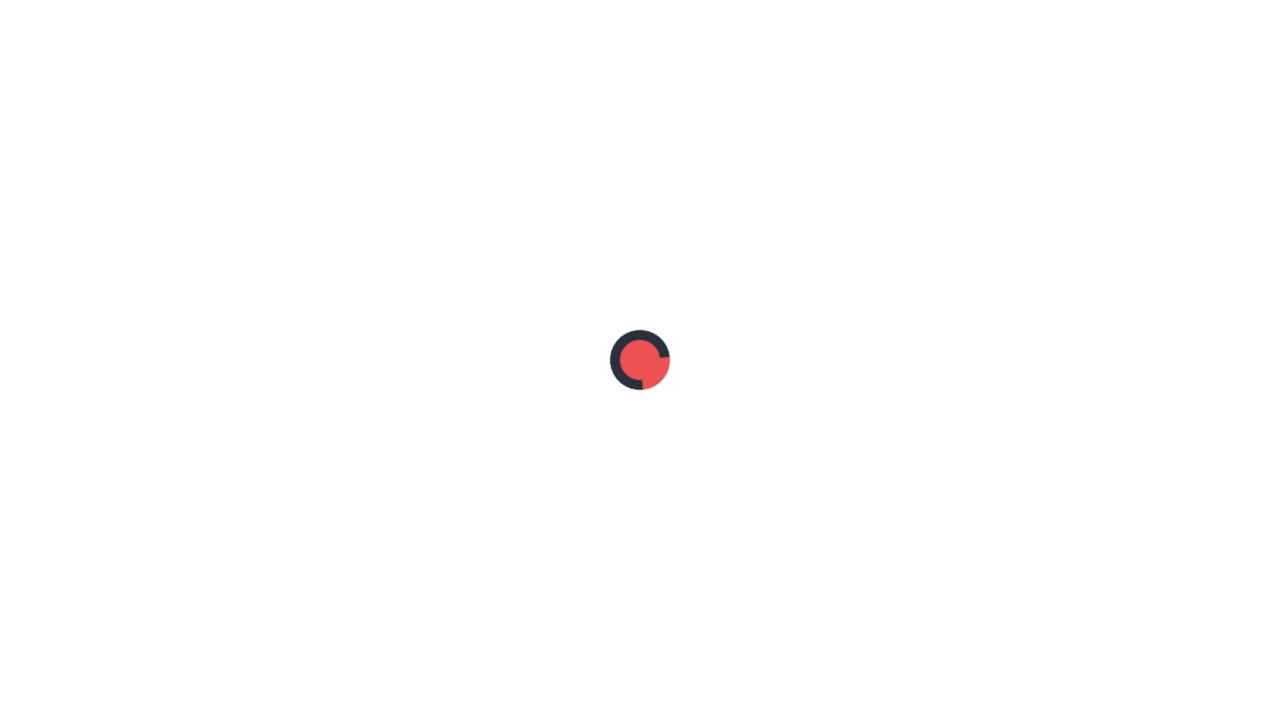

Re-queried anchor elements for iteration 1
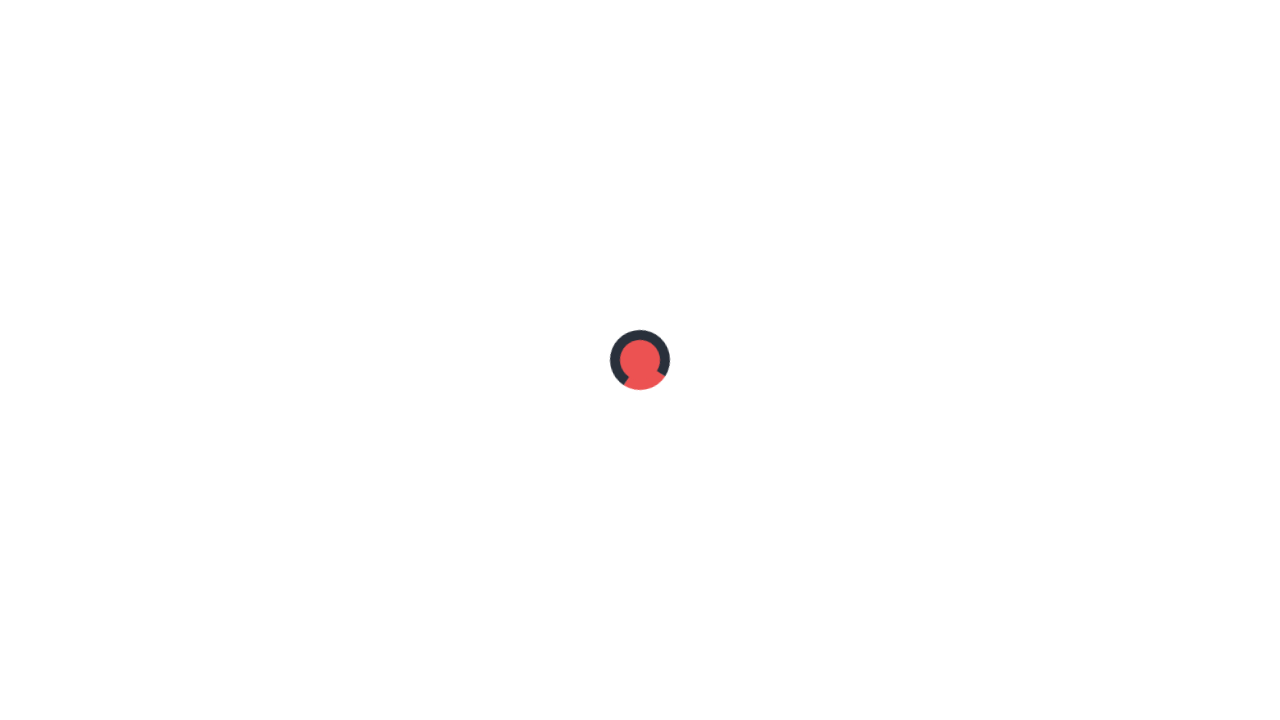

Opened link 1 in a new tab using Ctrl+Click at (494, 13) on a >> nth=0
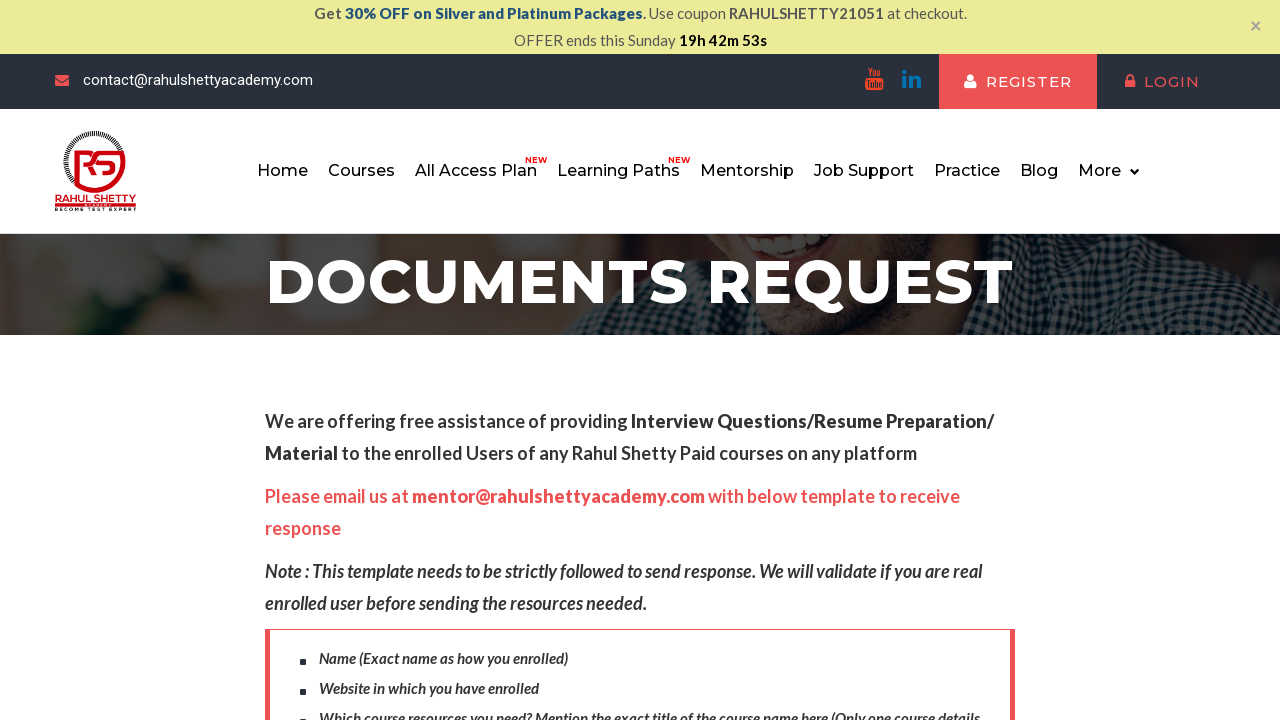

Waited 1 second for link 1 to open
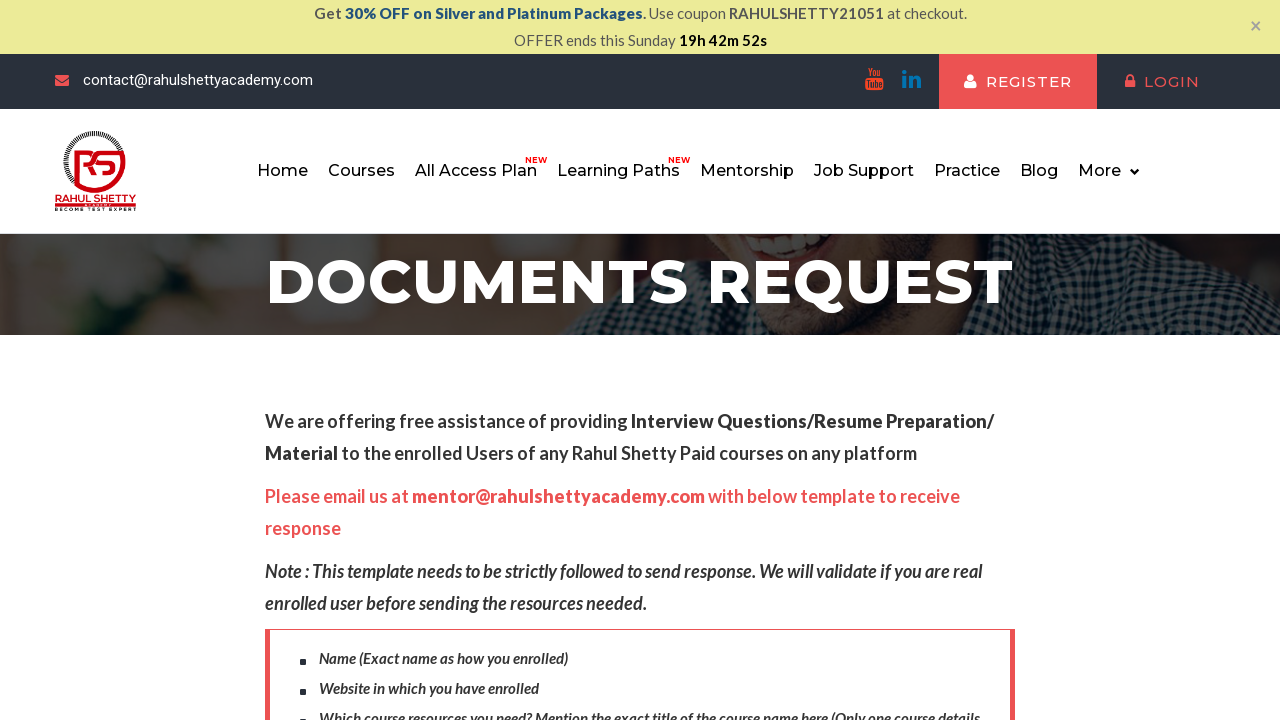

Re-queried anchor elements for iteration 2
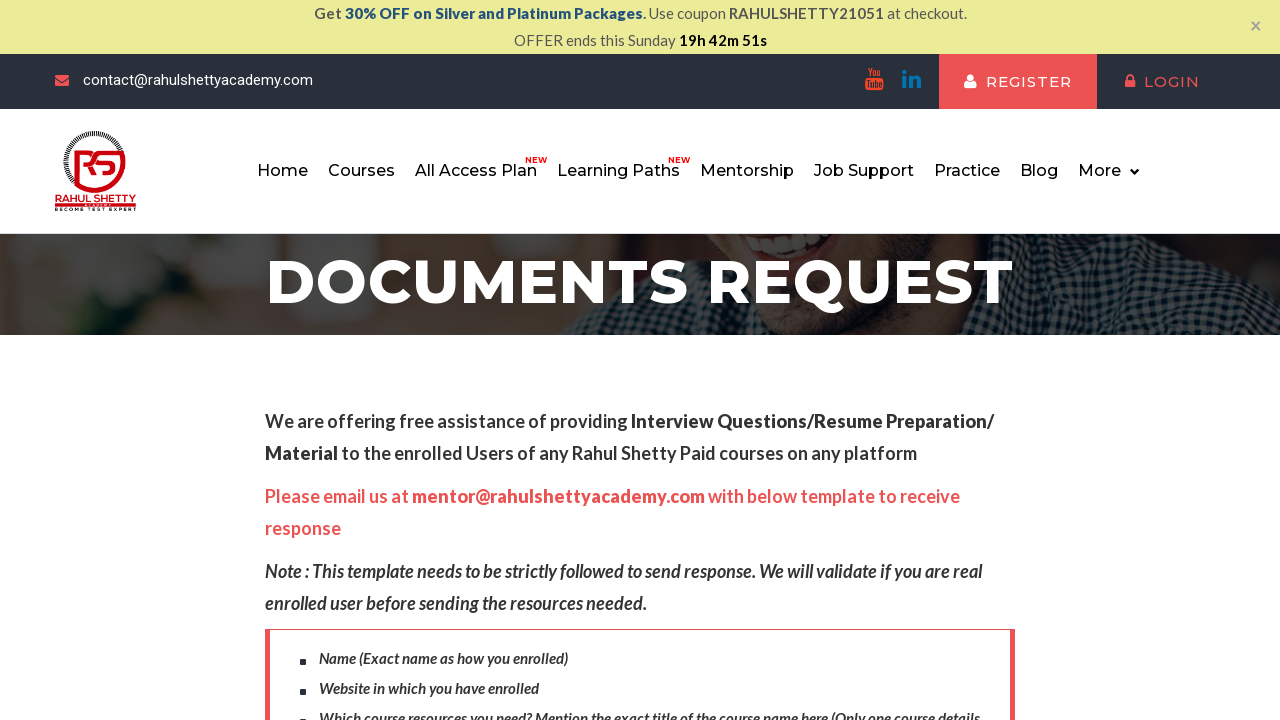

Opened link 2 in a new tab using Ctrl+Click at (874, 80) on a >> nth=1
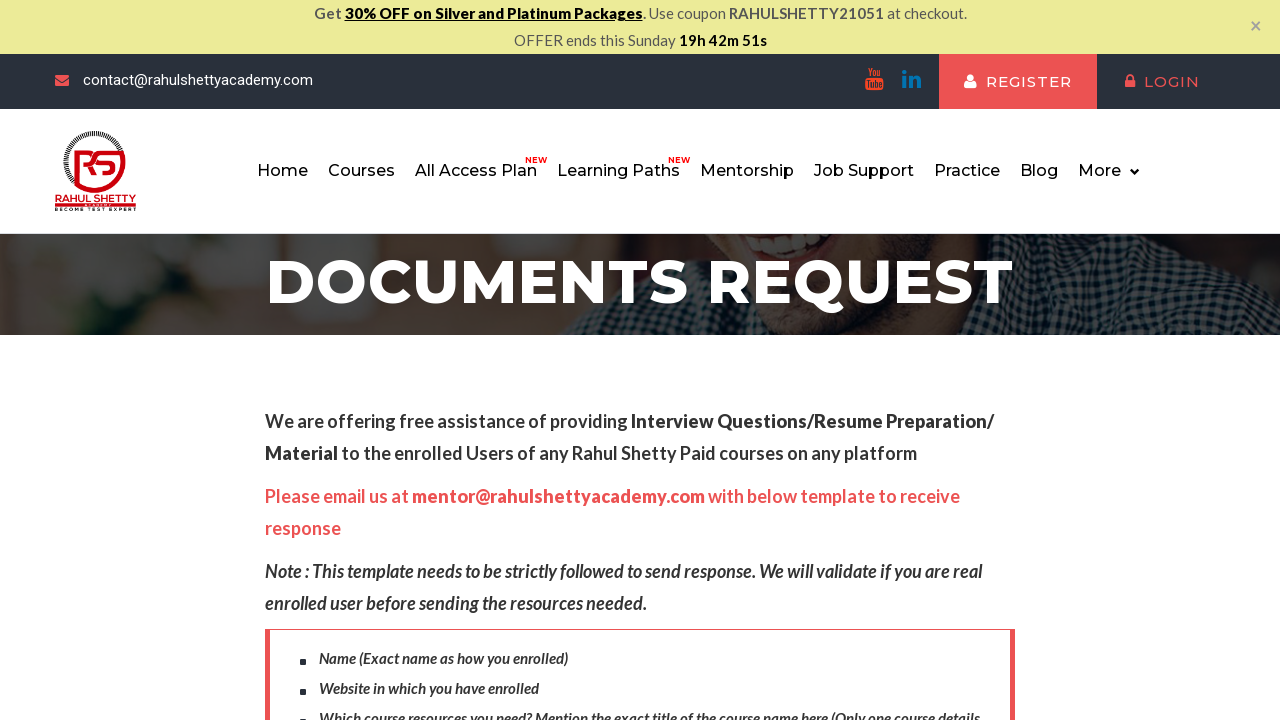

Waited 1 second for link 2 to open
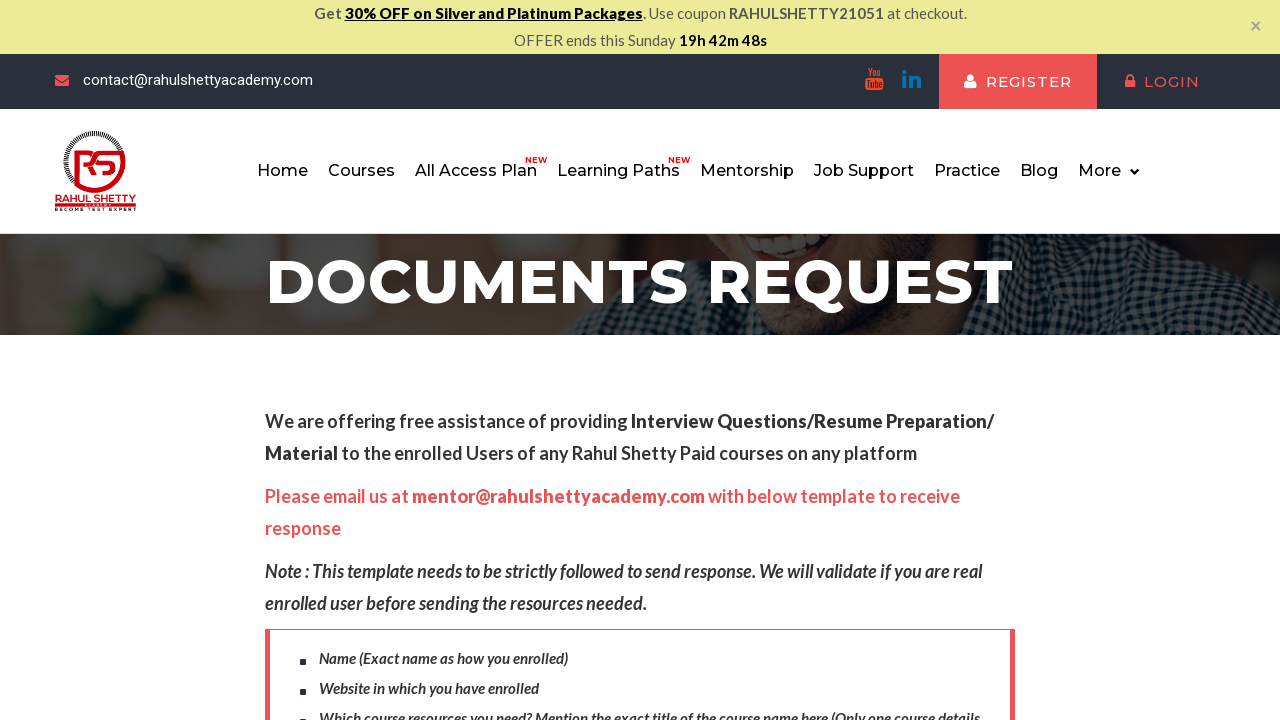

Re-queried anchor elements for iteration 3
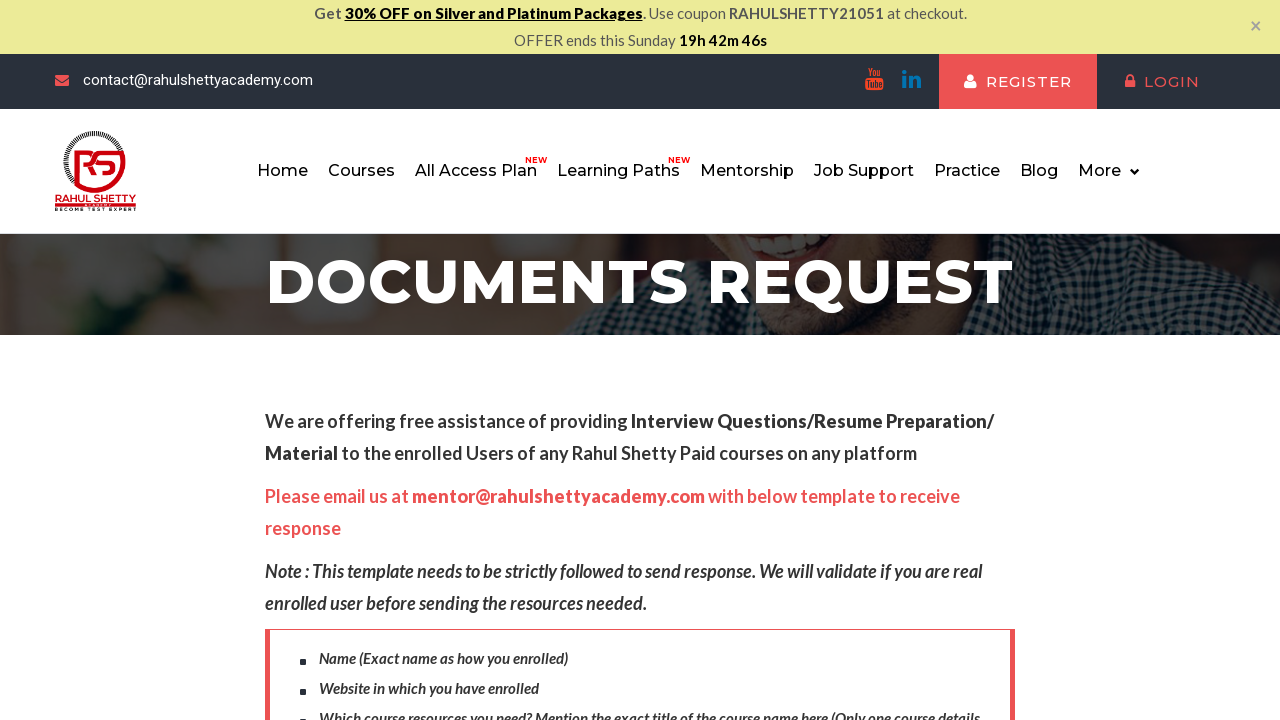

Opened link 3 in a new tab using Ctrl+Click at (912, 80) on a >> nth=2
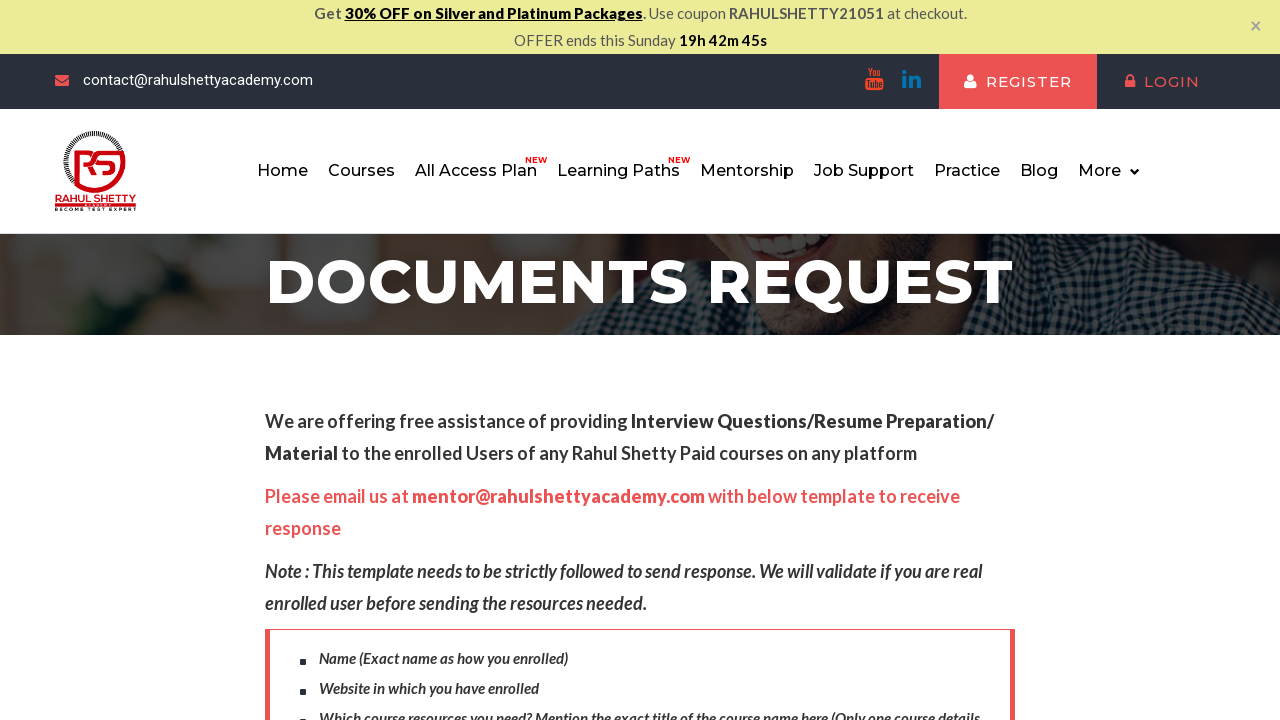

Waited 1 second for link 3 to open
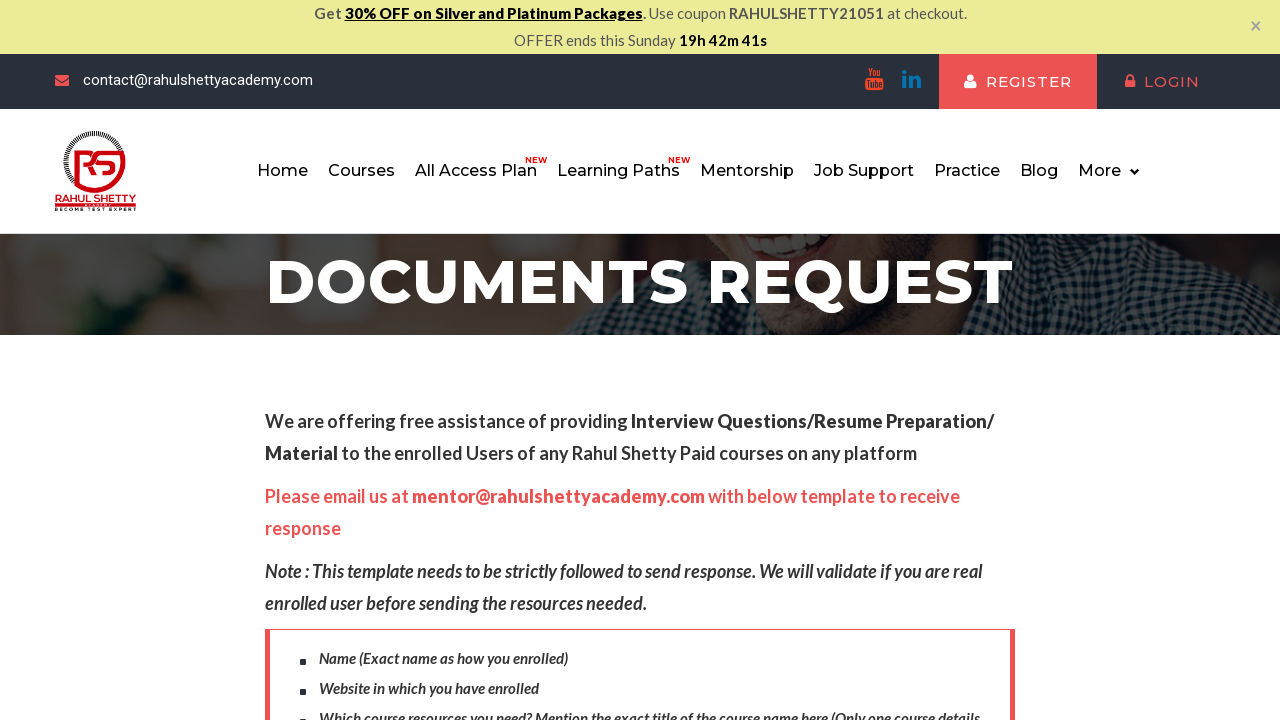

Re-queried anchor elements for iteration 4
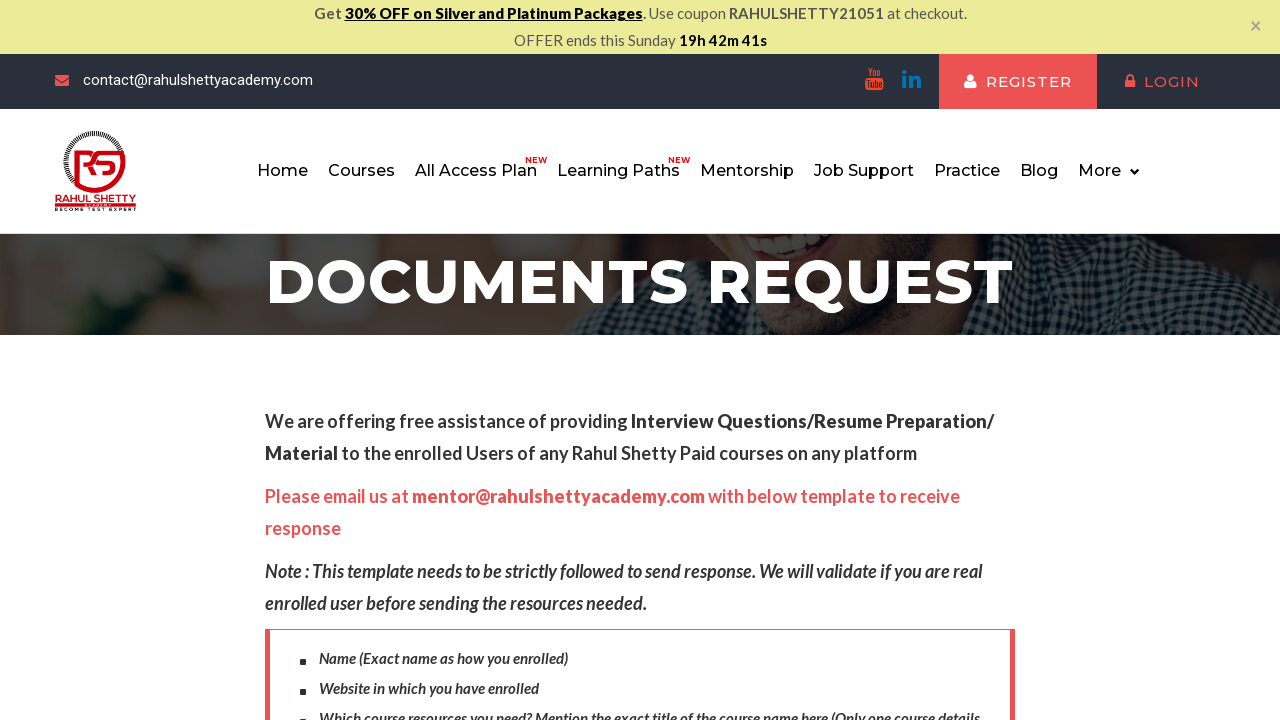

Opened link 4 in a new tab using Ctrl+Click at (1018, 82) on a >> nth=3
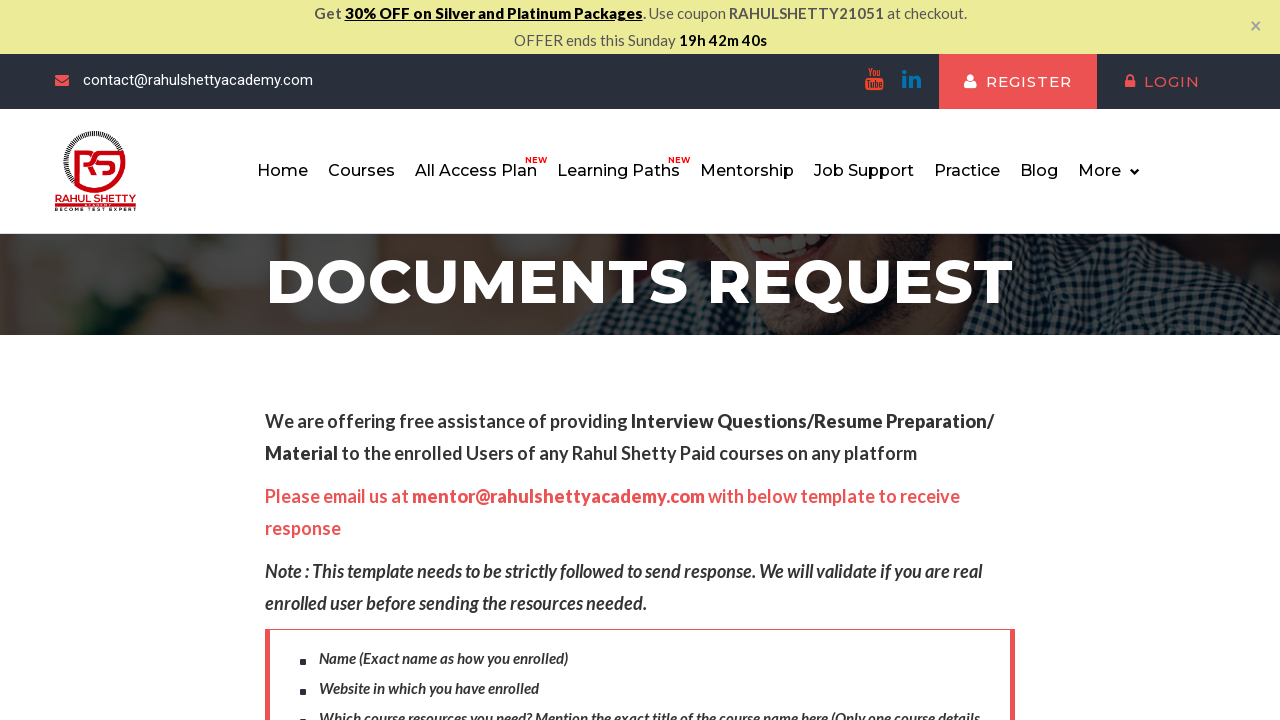

Waited 1 second for link 4 to open
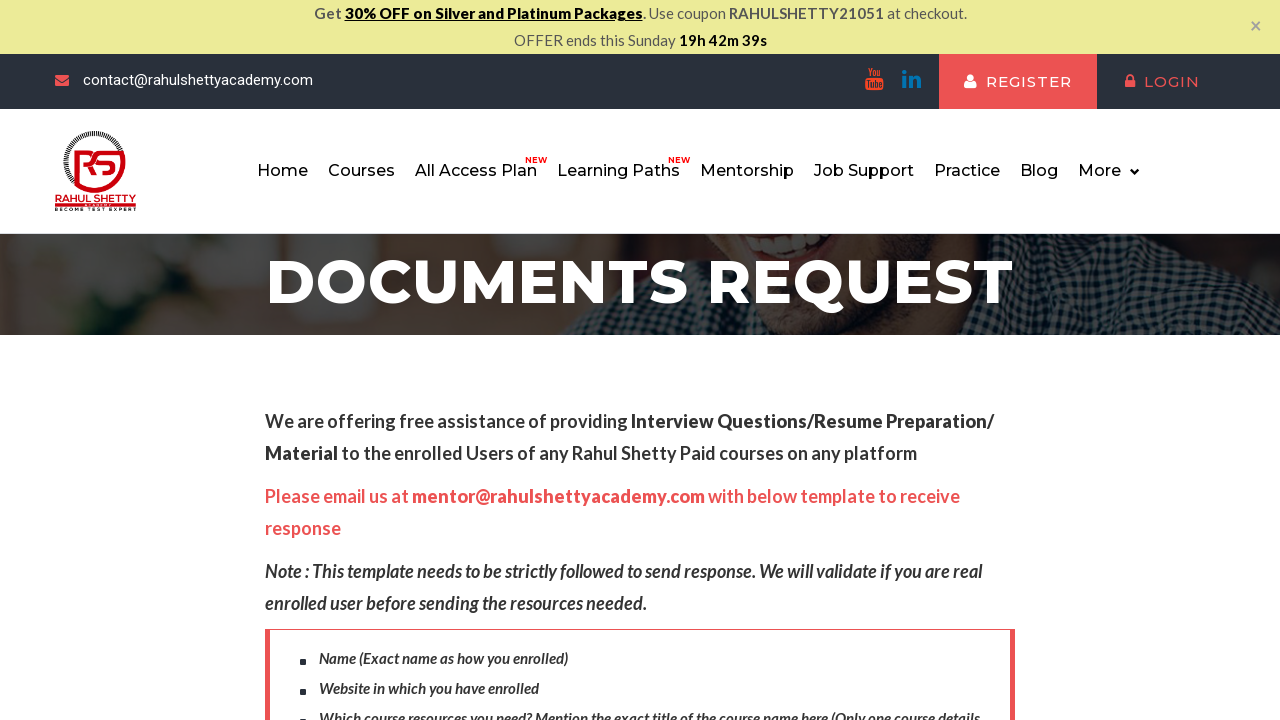

Re-queried anchor elements for iteration 5
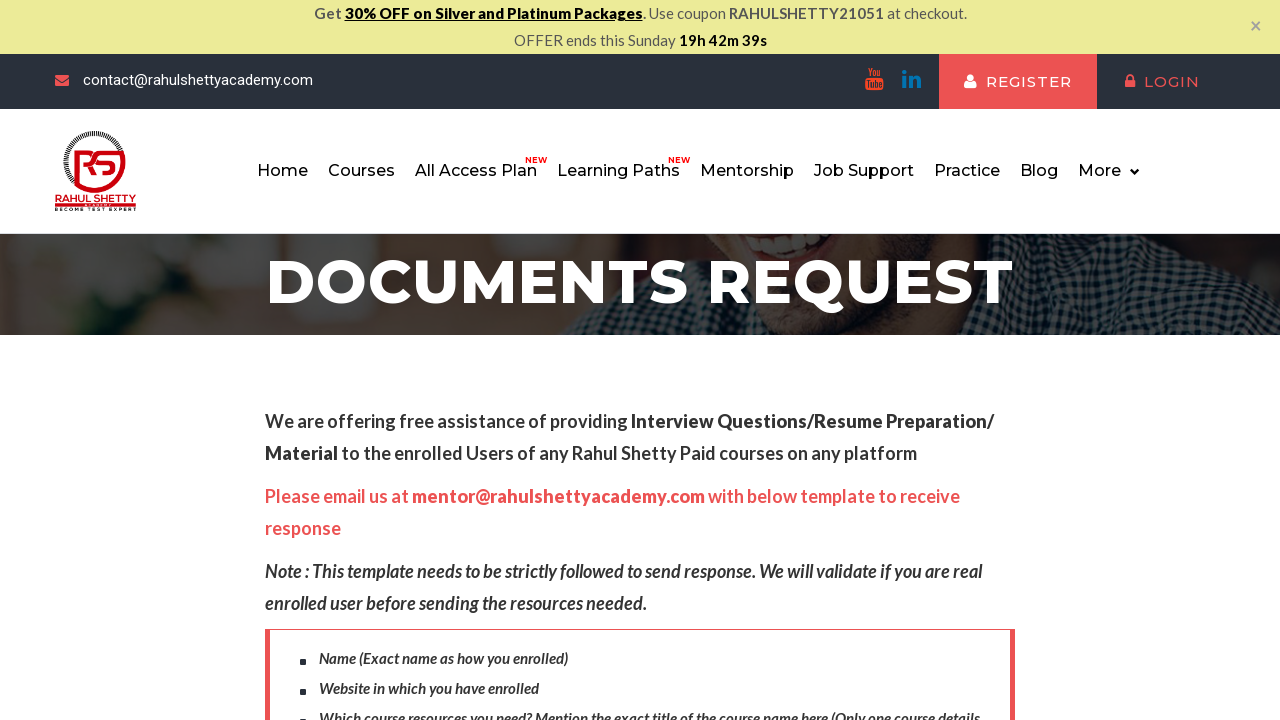

Opened link 5 in a new tab using Ctrl+Click at (1162, 82) on a >> nth=4
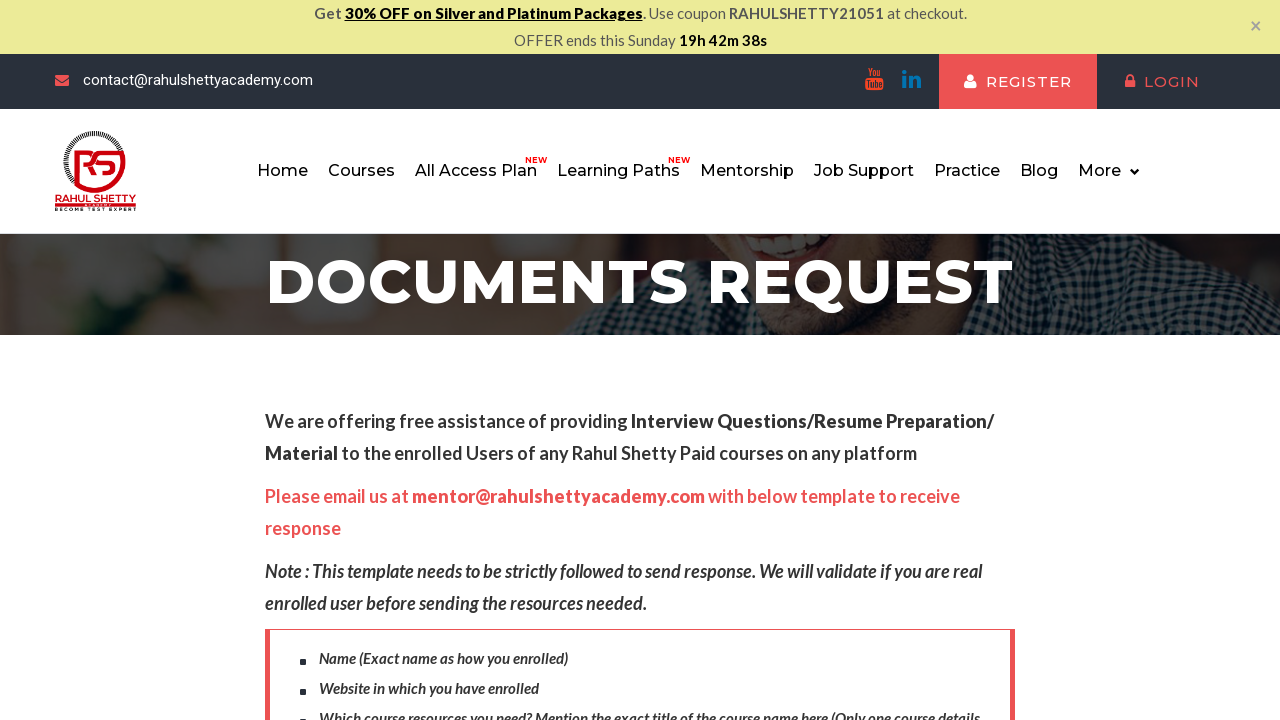

Waited 1 second for link 5 to open
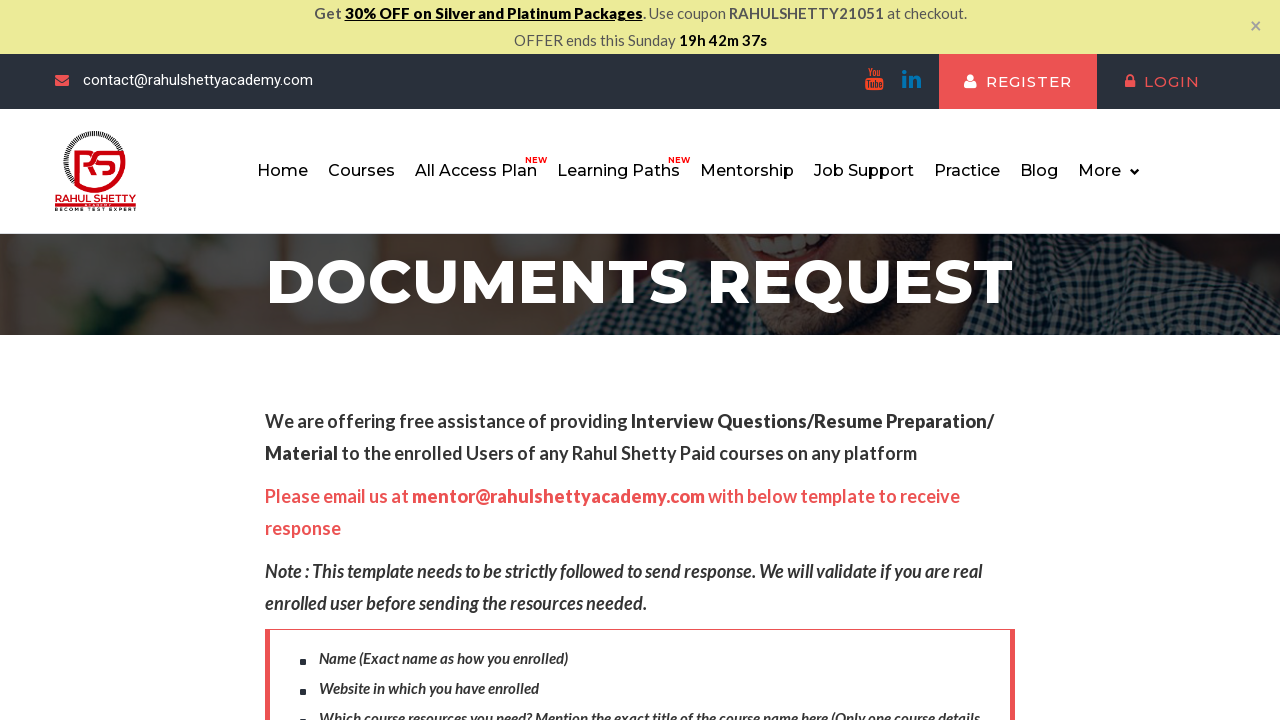

Re-queried anchor elements for iteration 6
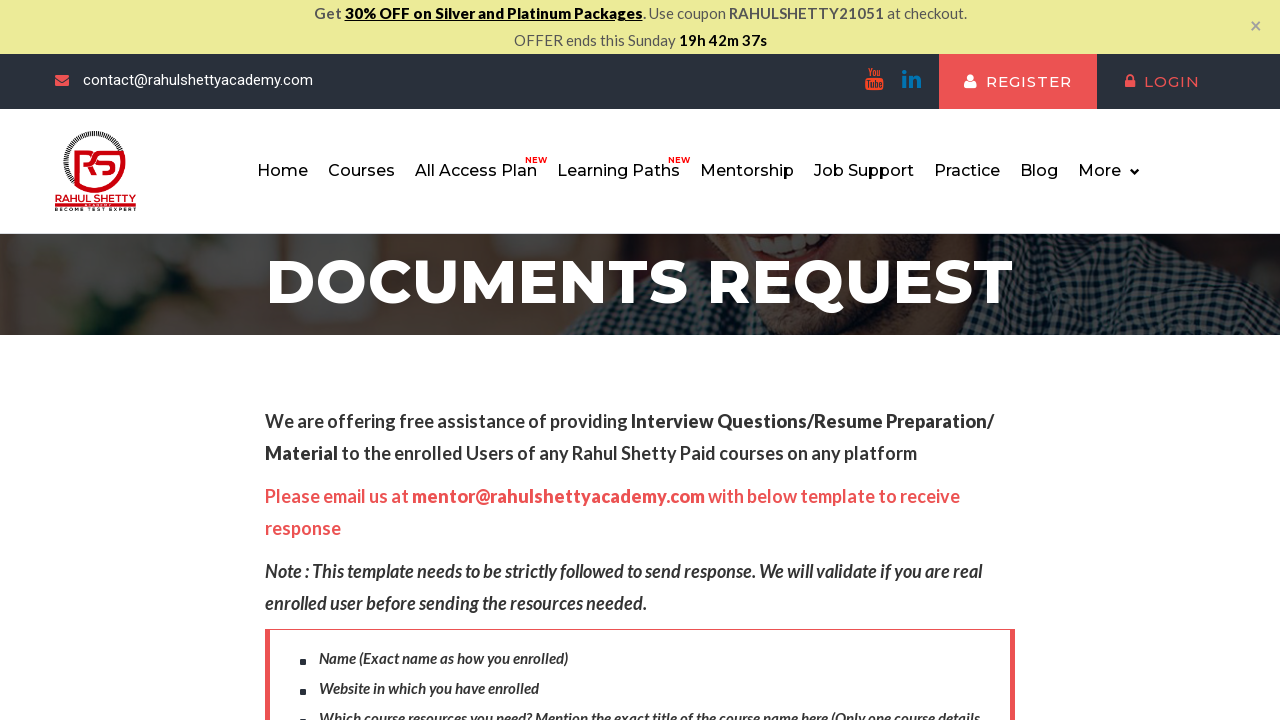

Opened link 6 in a new tab using Ctrl+Click at (95, 171) on a >> nth=5
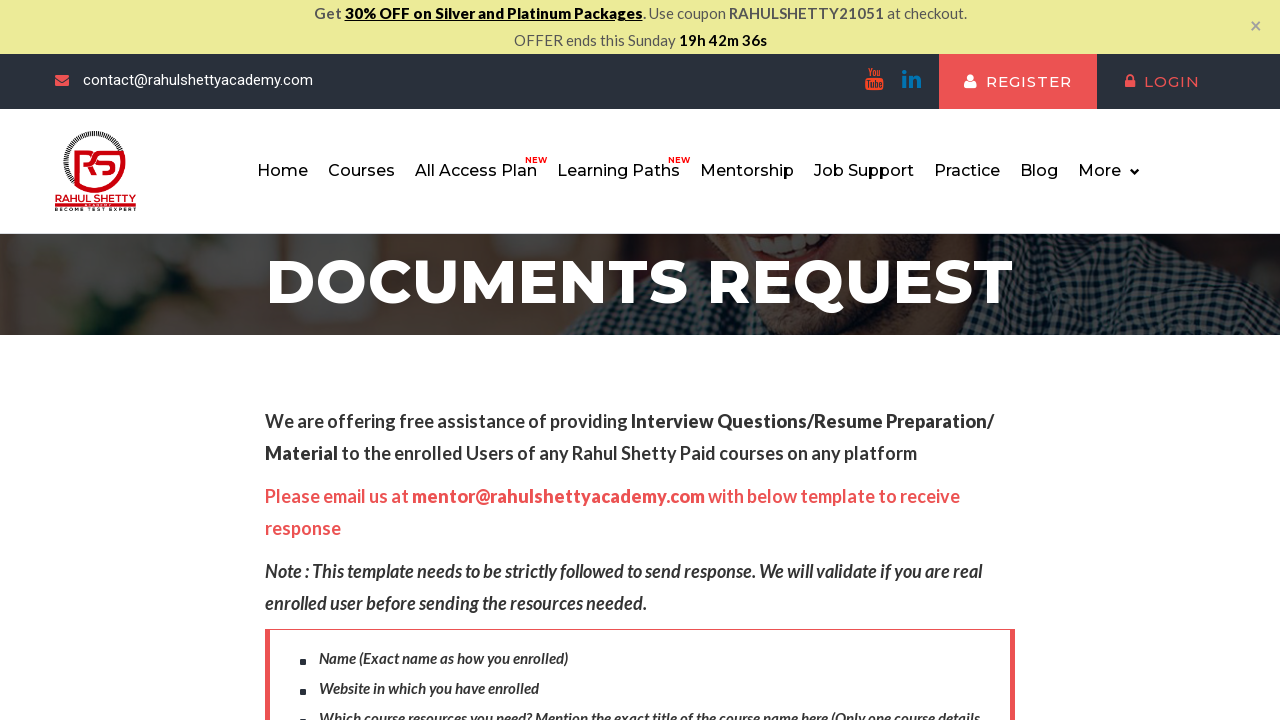

Waited 1 second for link 6 to open
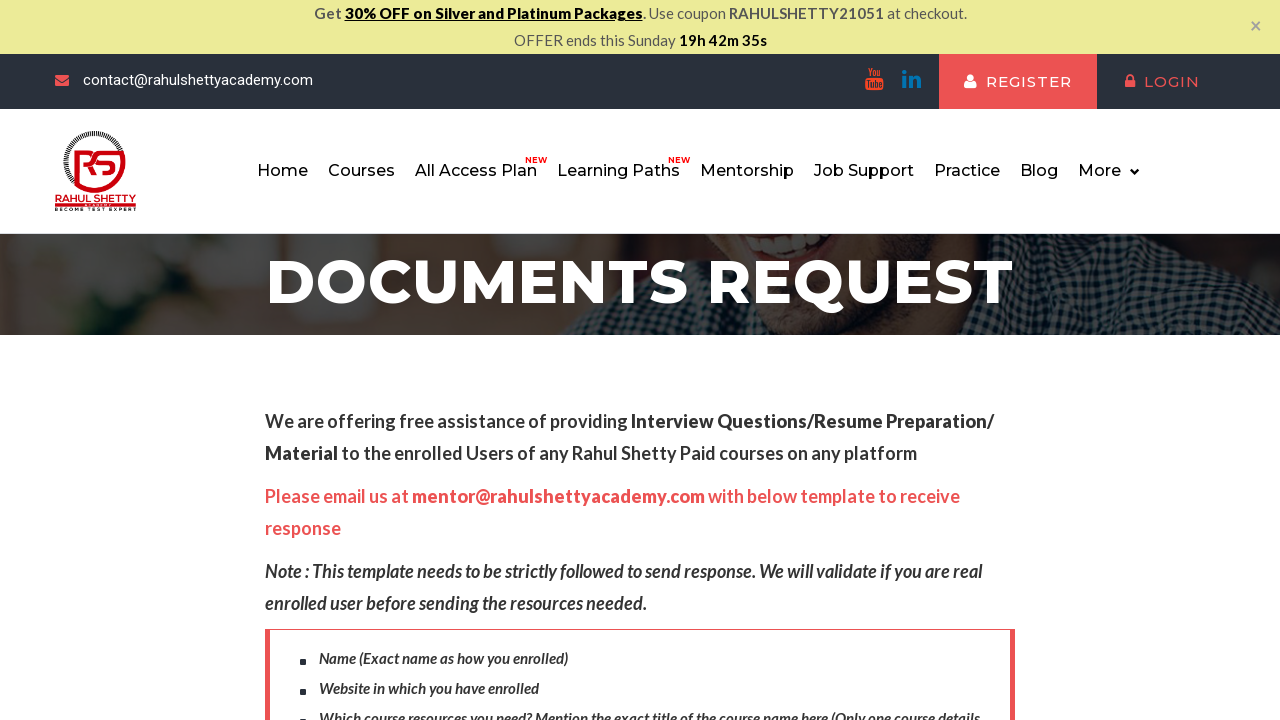

Re-queried anchor elements for iteration 7
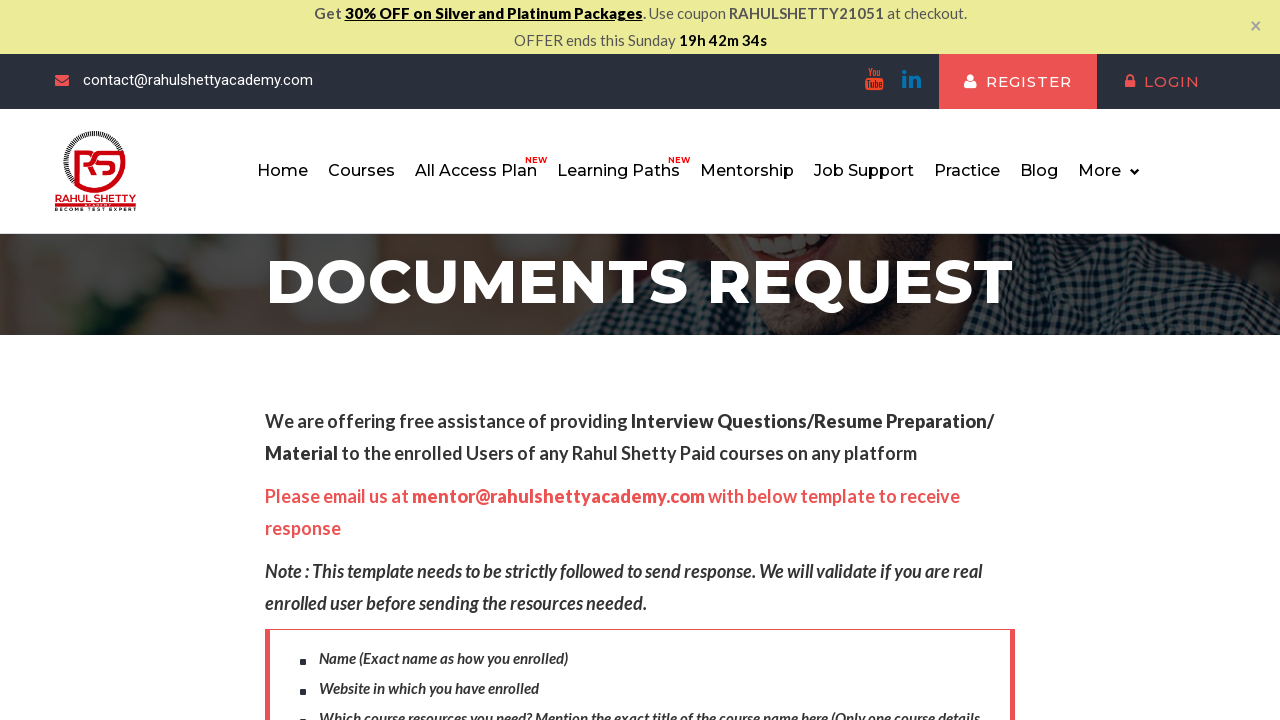

Opened link 7 in a new tab using Ctrl+Click at (282, 171) on a >> nth=6
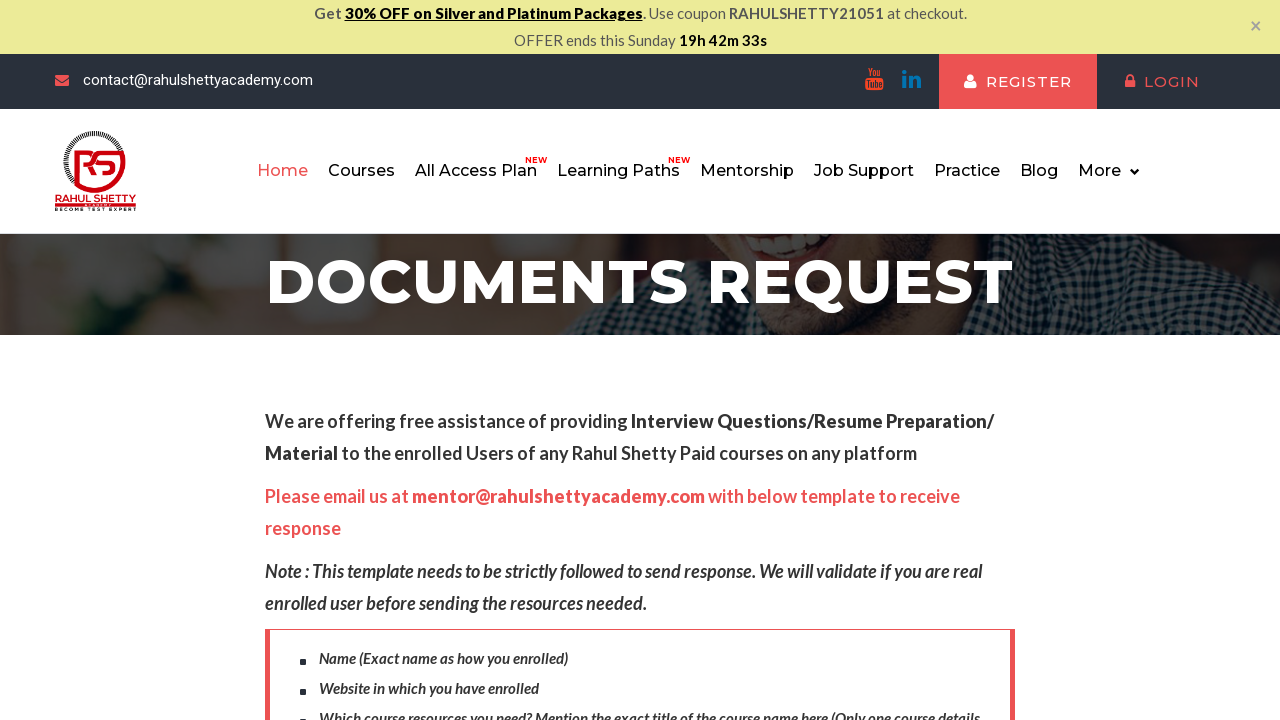

Waited 1 second for link 7 to open
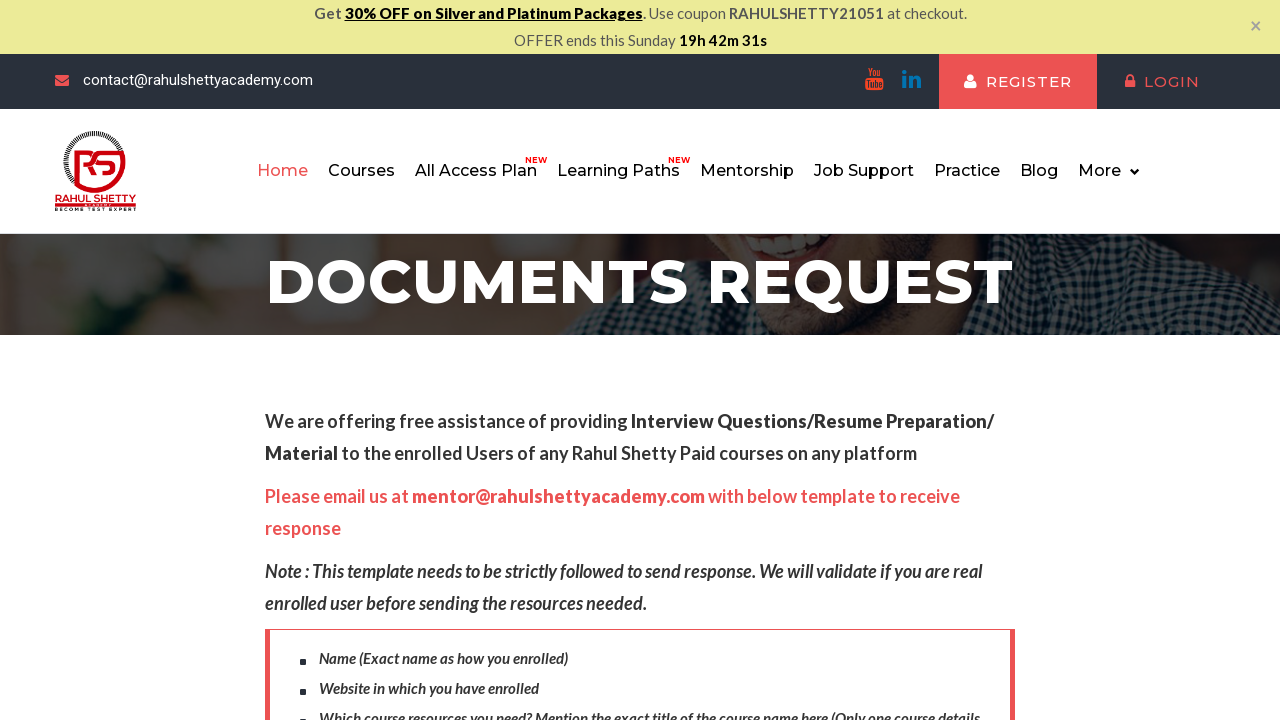

Re-queried anchor elements for iteration 8
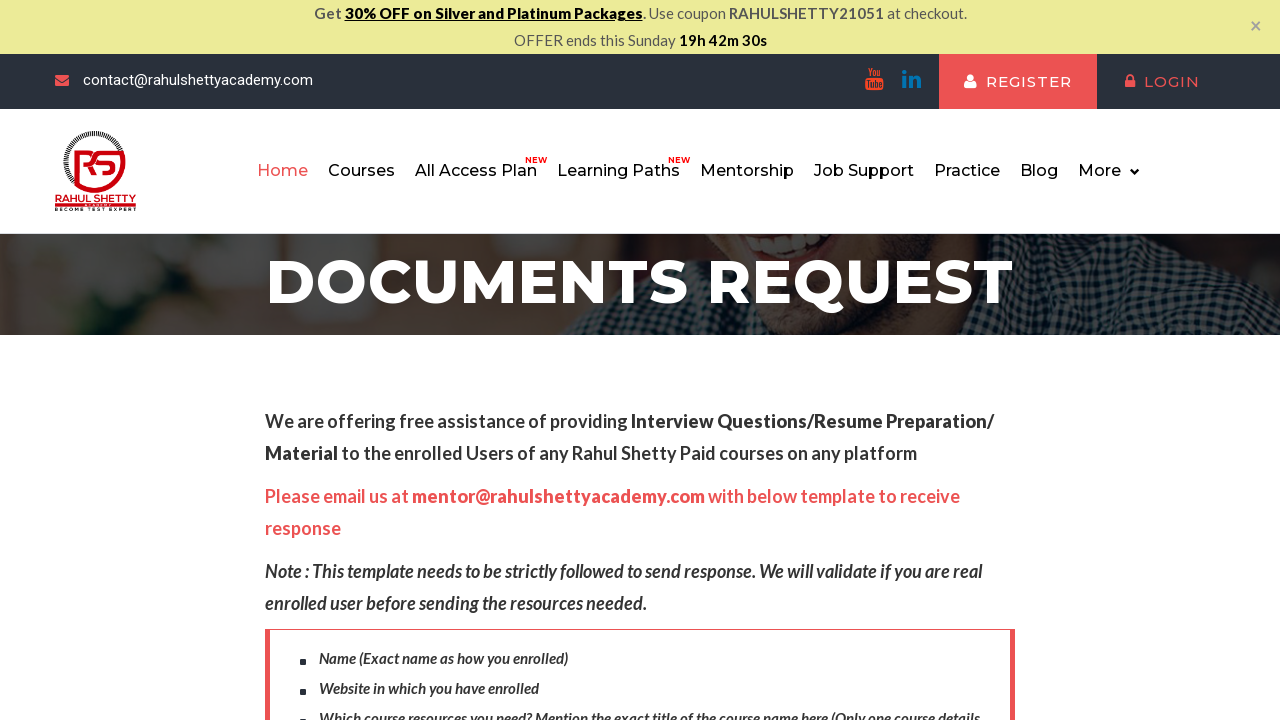

Opened link 8 in a new tab using Ctrl+Click at (362, 171) on a >> nth=7
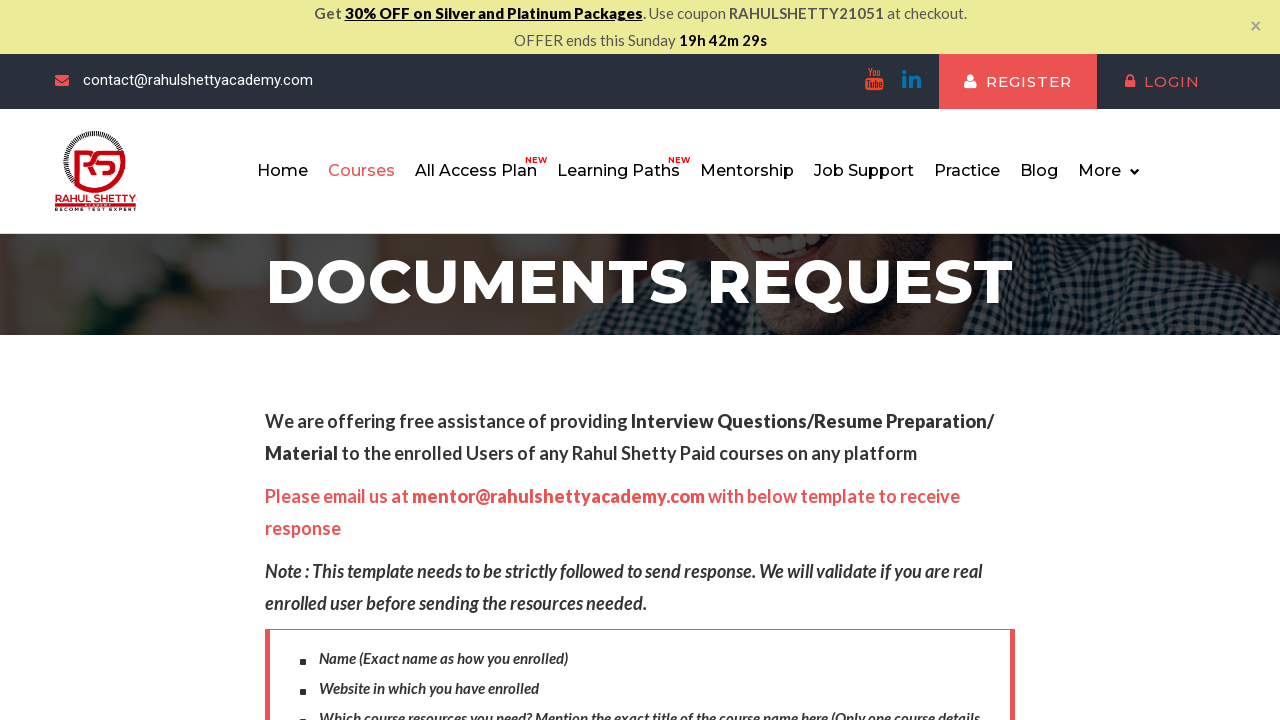

Waited 1 second for link 8 to open
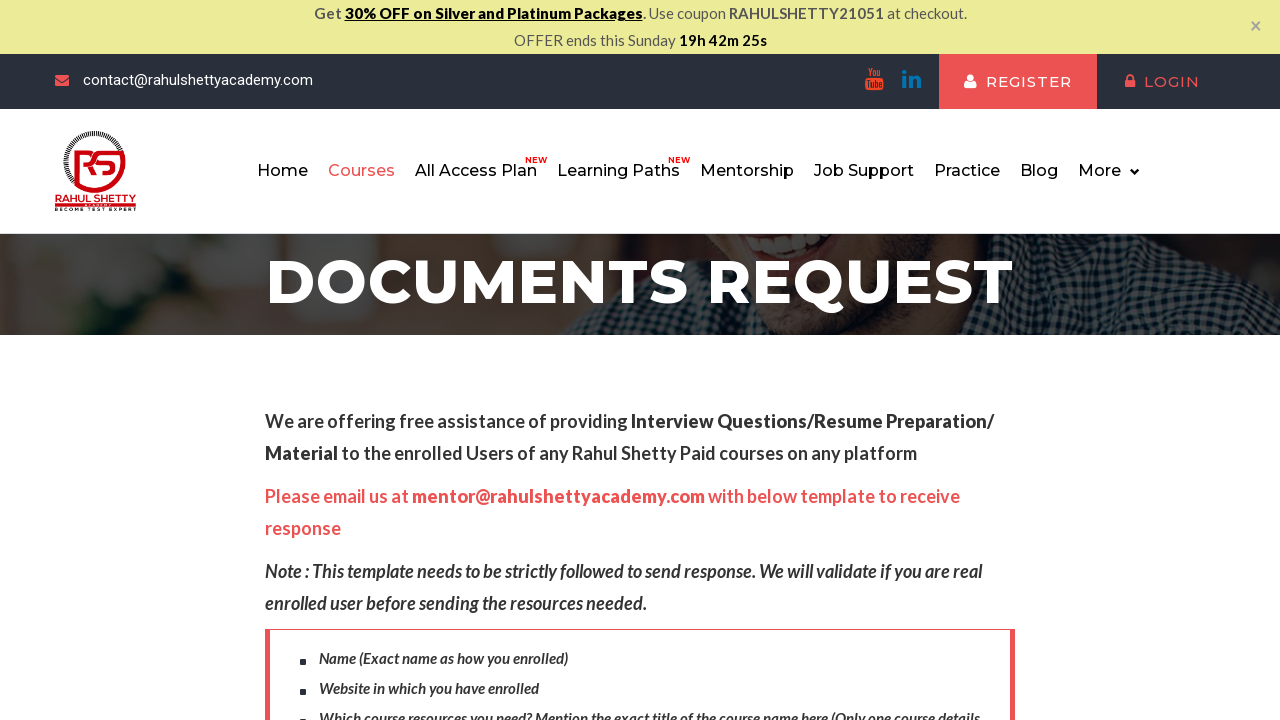

Re-queried anchor elements for iteration 9
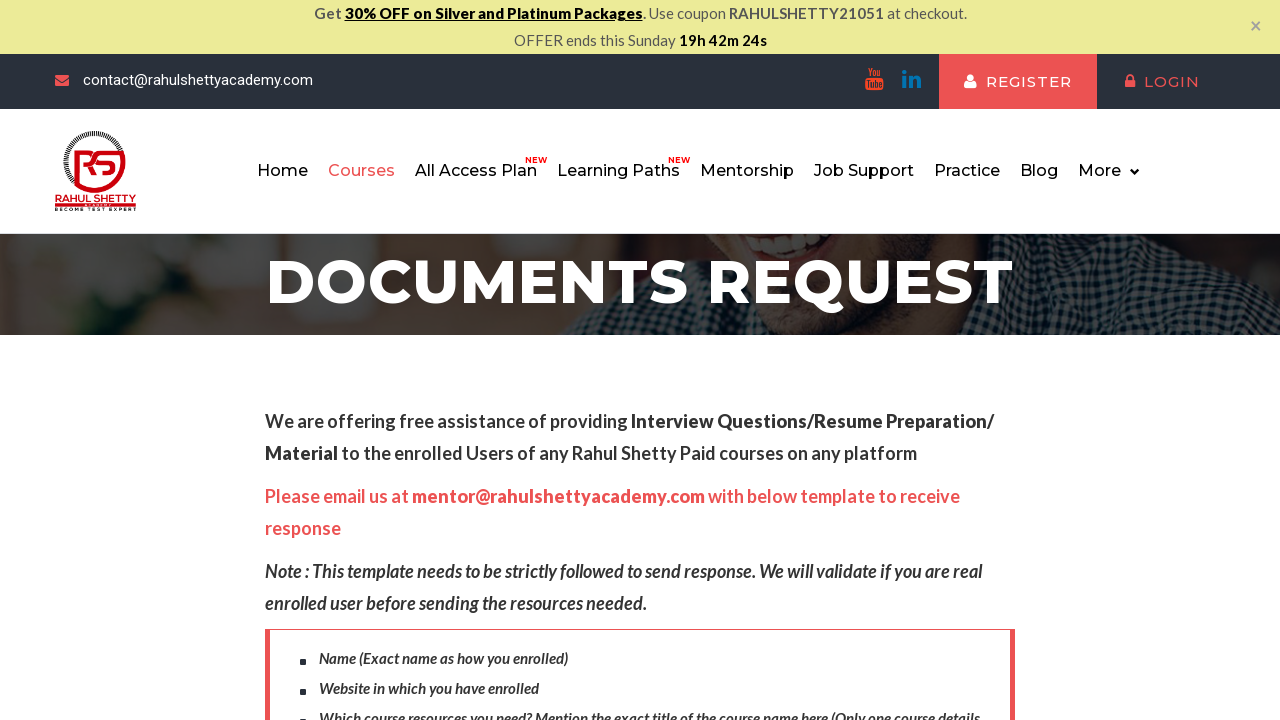

Opened link 9 in a new tab using Ctrl+Click at (476, 171) on a >> nth=8
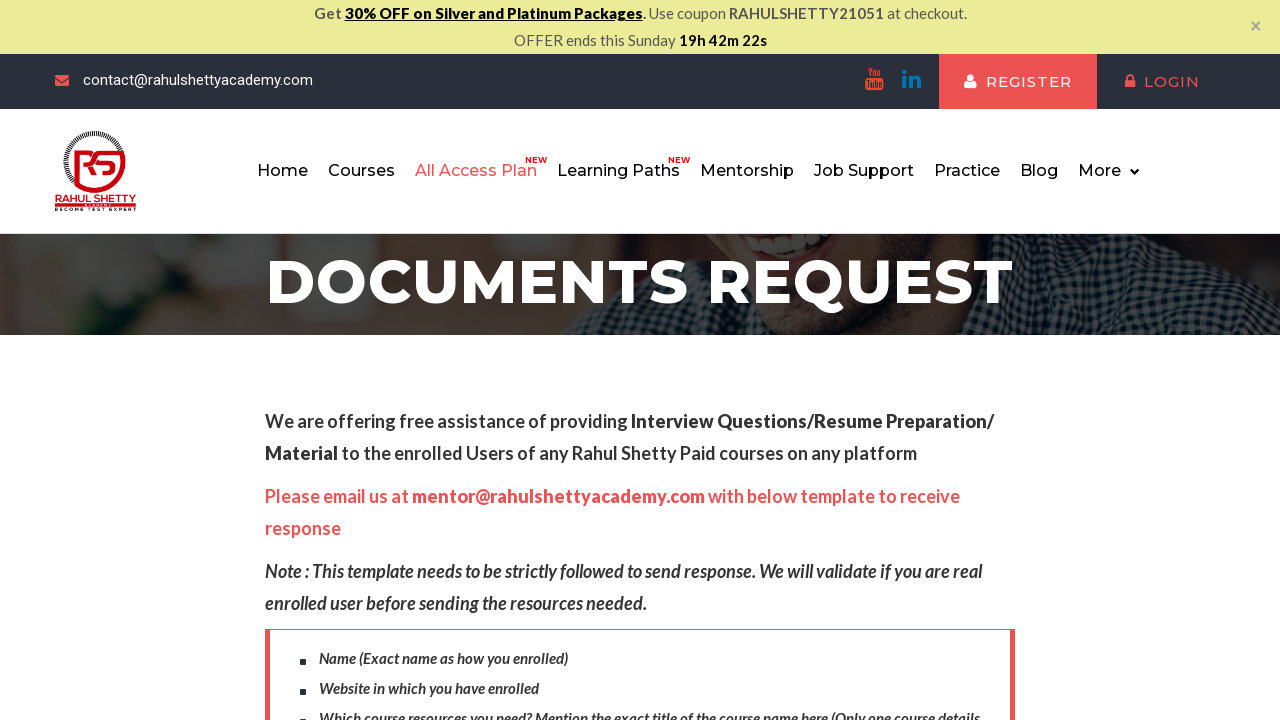

Waited 1 second for link 9 to open
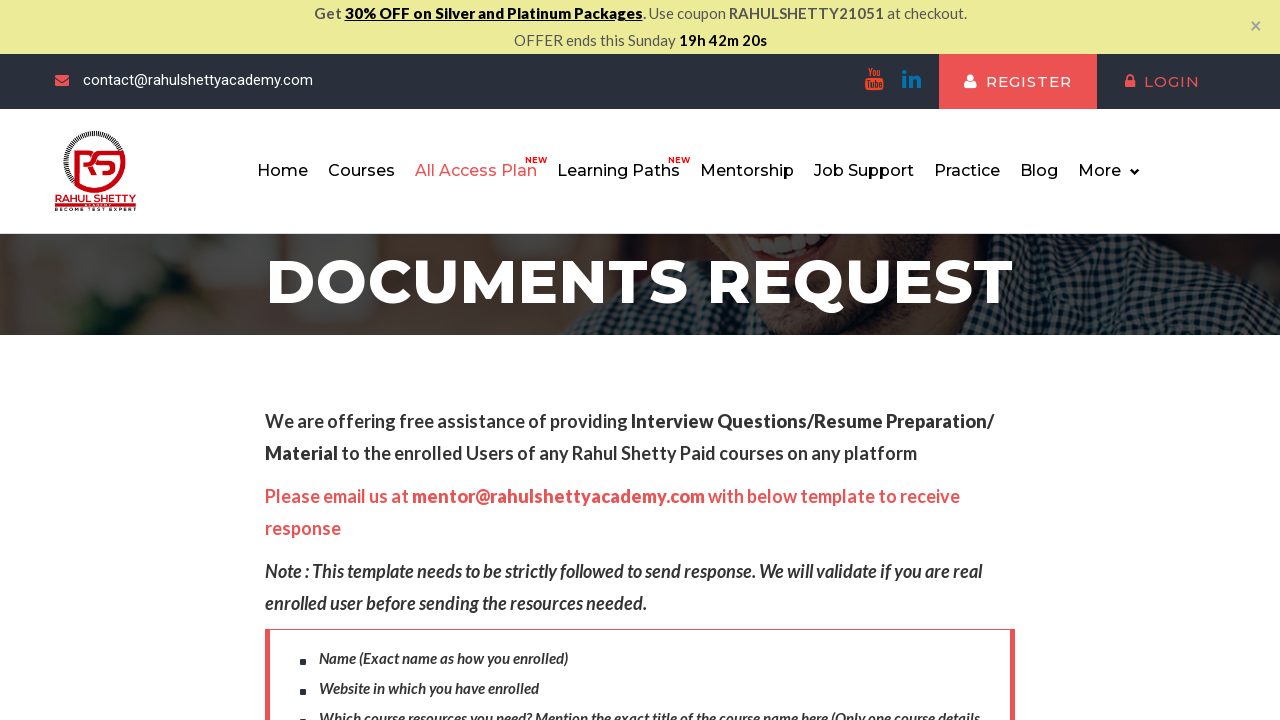

Re-queried anchor elements for iteration 10
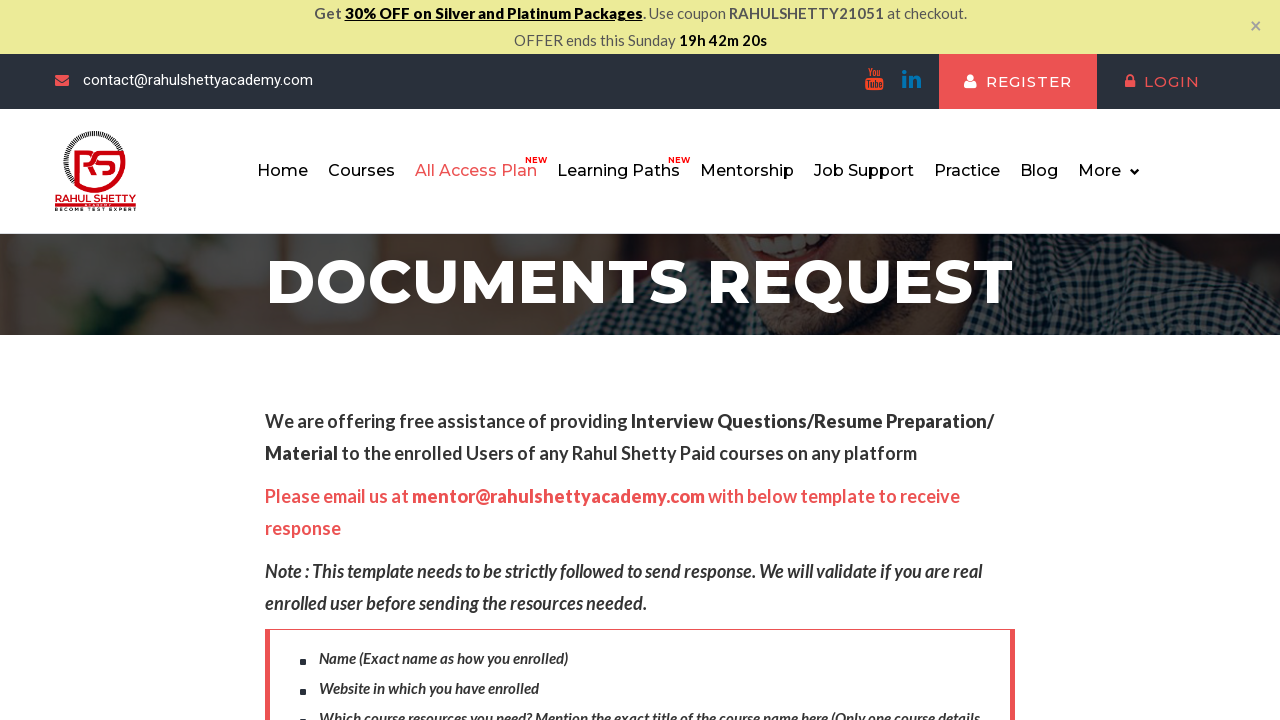

Opened link 10 in a new tab using Ctrl+Click at (618, 171) on a >> nth=9
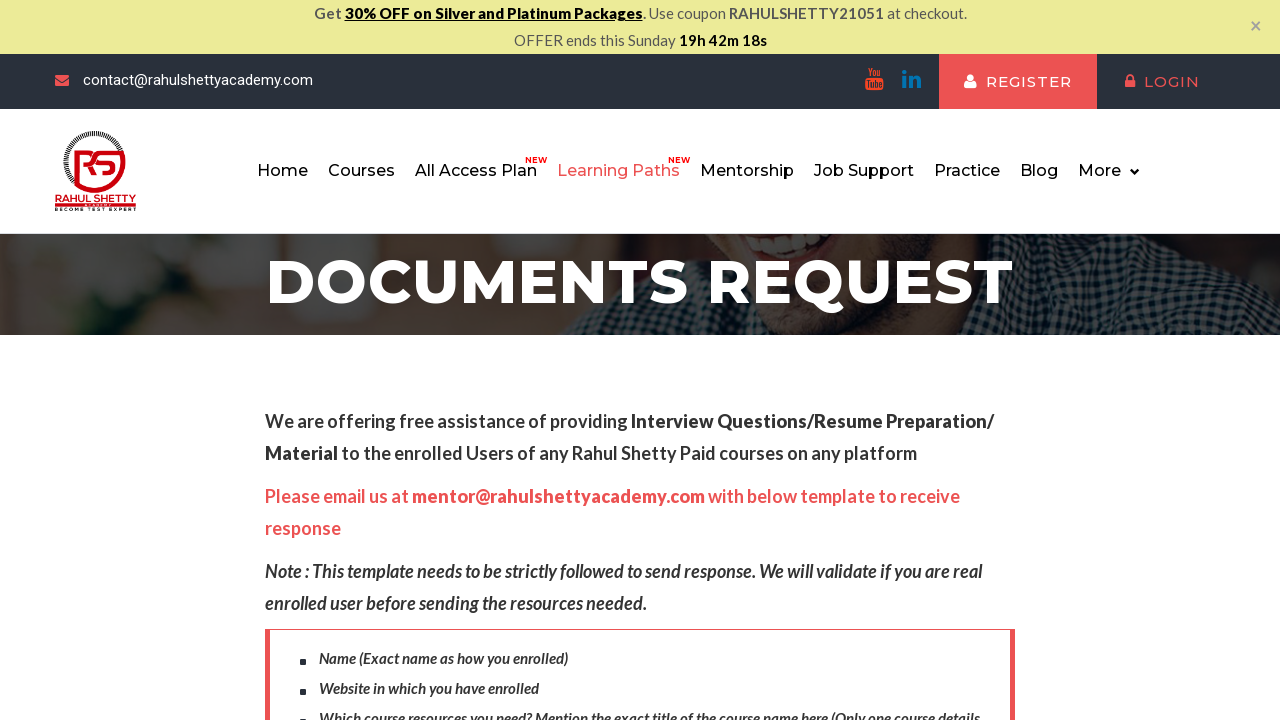

Waited 1 second for link 10 to open
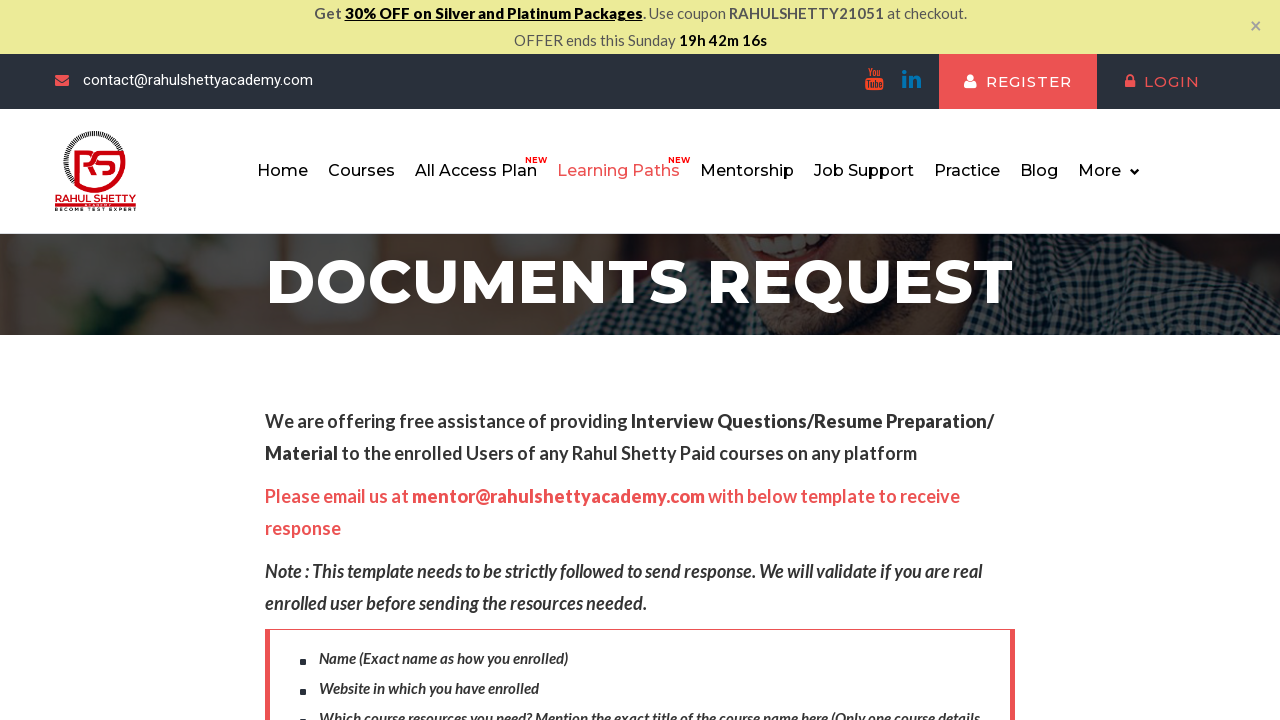

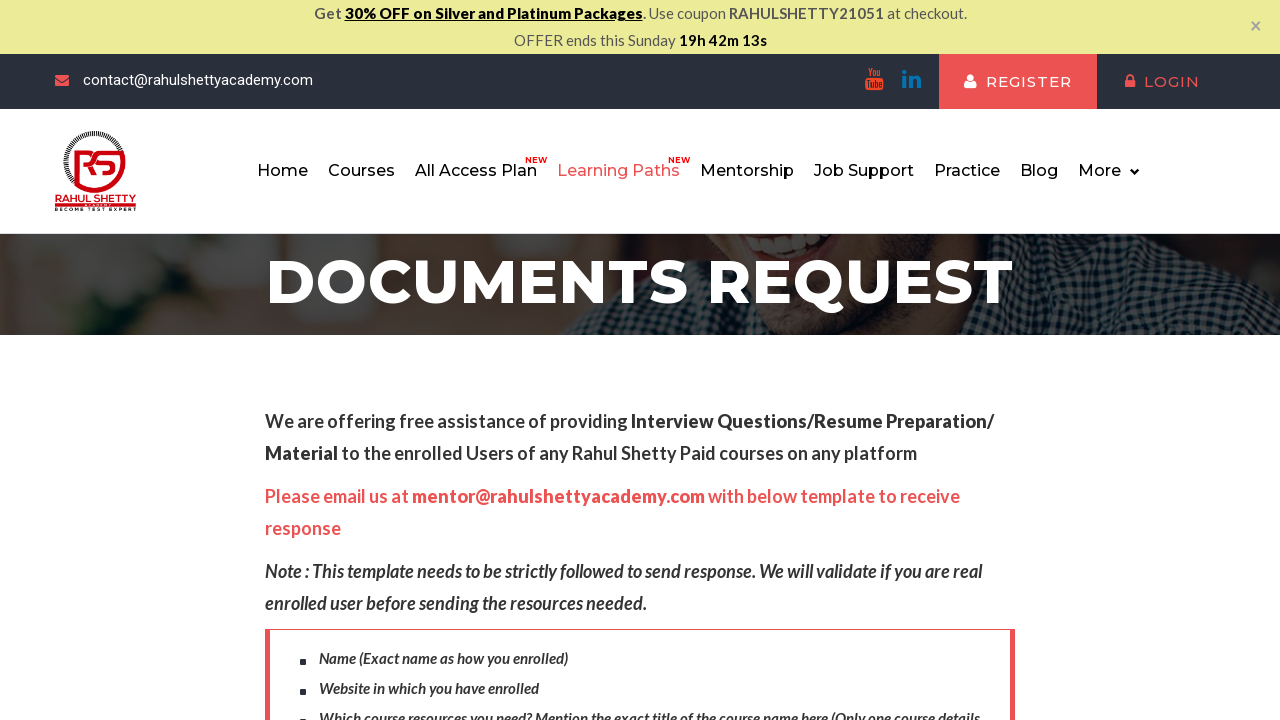